Tests name validation when special characters are used for first name, expecting an error message

Starting URL: https://www.sharelane.com/cgi-bin/register.py

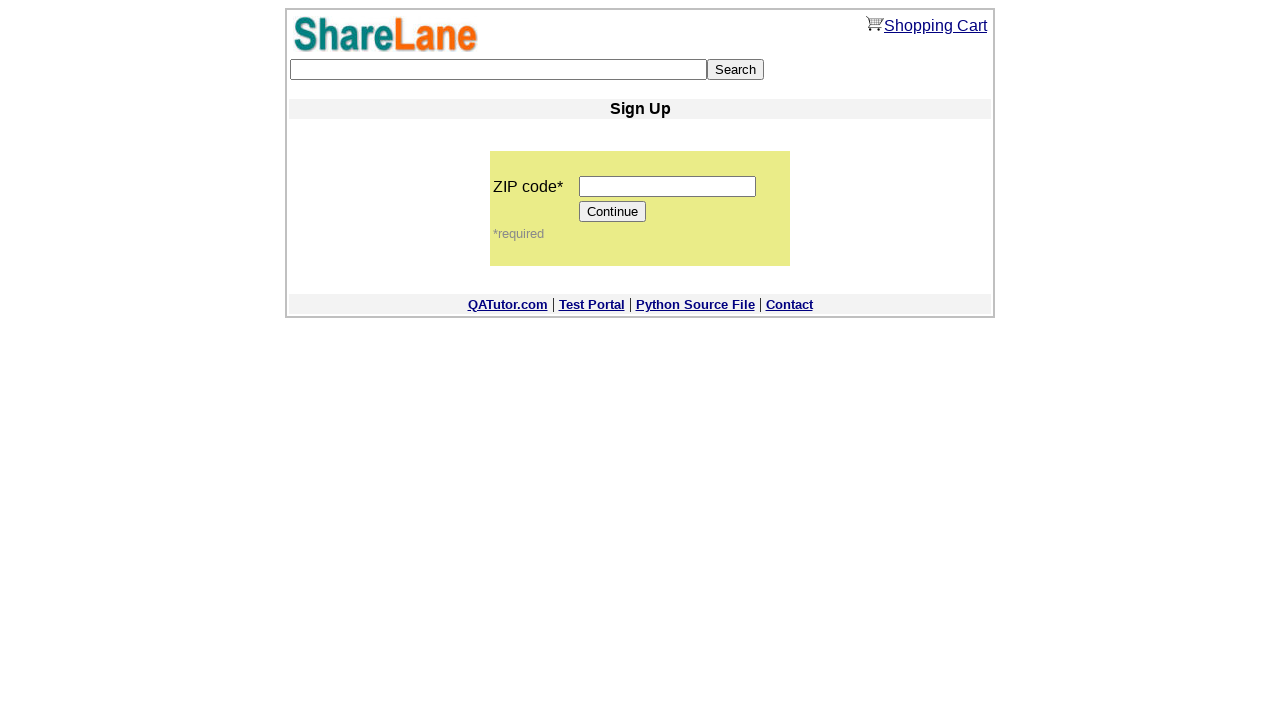

Filled zip code field with '12345' on input[name='zip_code']
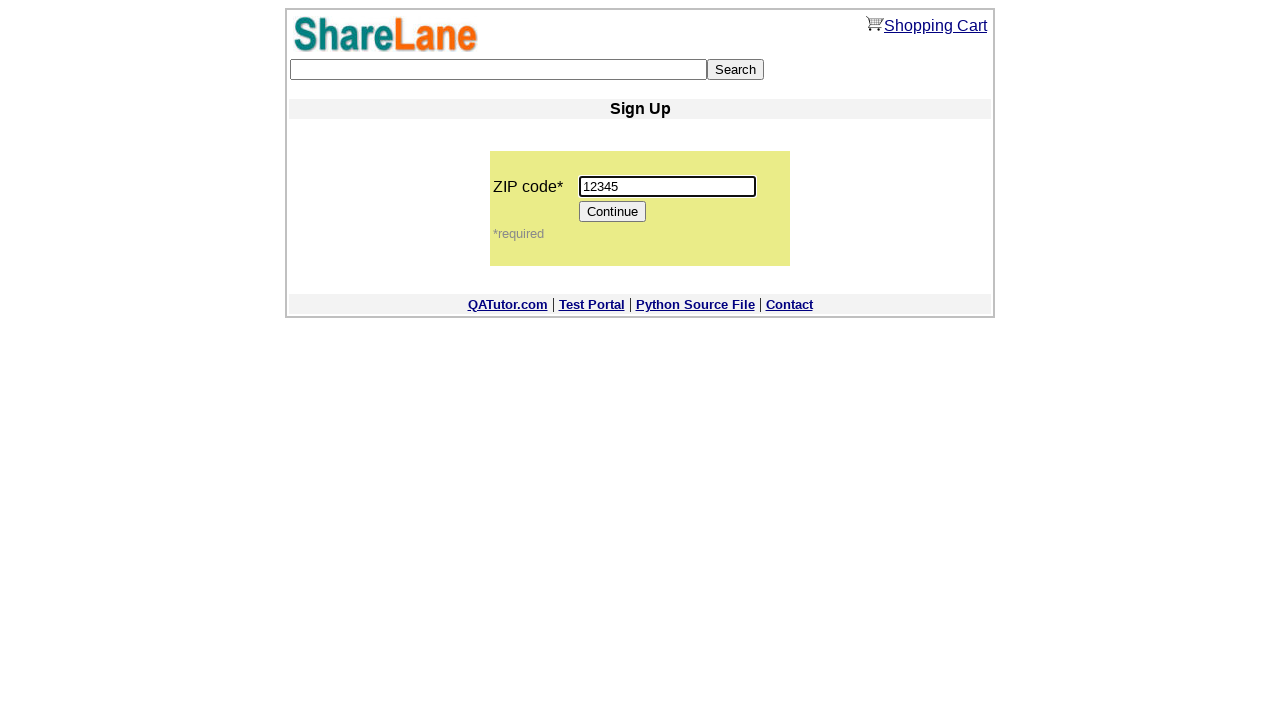

Clicked Continue button to proceed to registration form at (613, 212) on input[value='Continue']
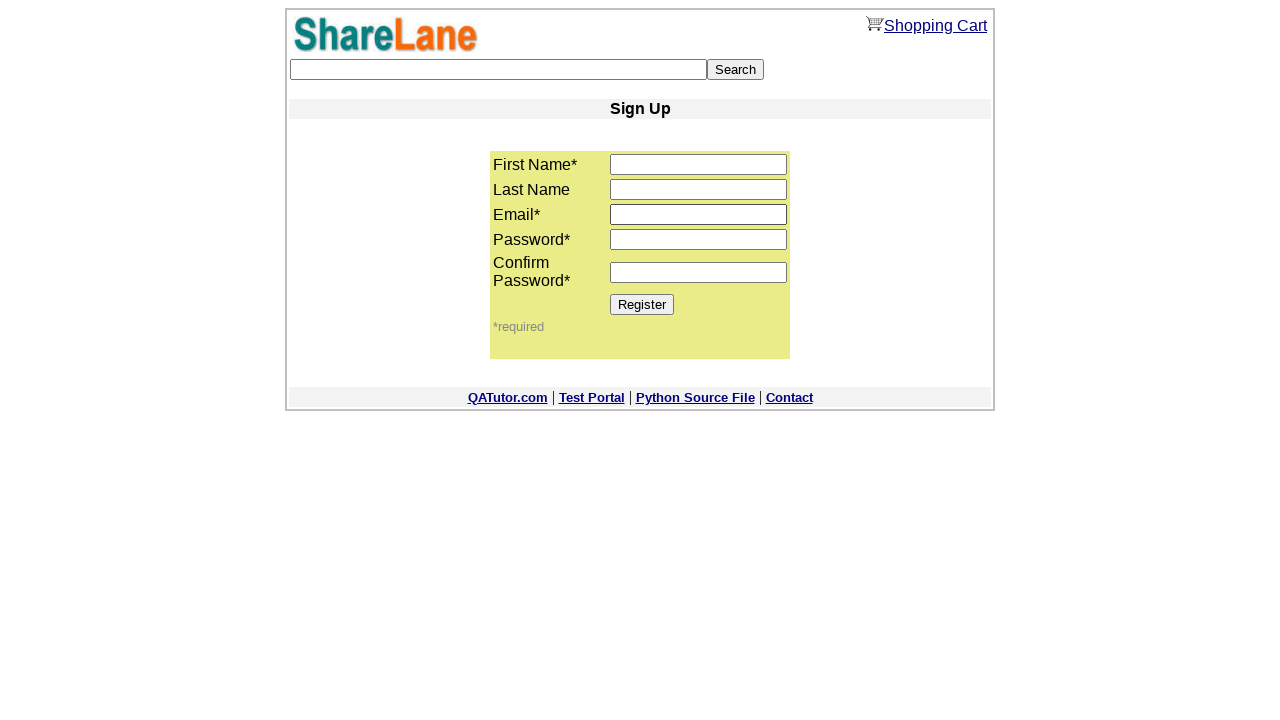

Filled first name field with special characters '@@@@' on input[name='first_name']
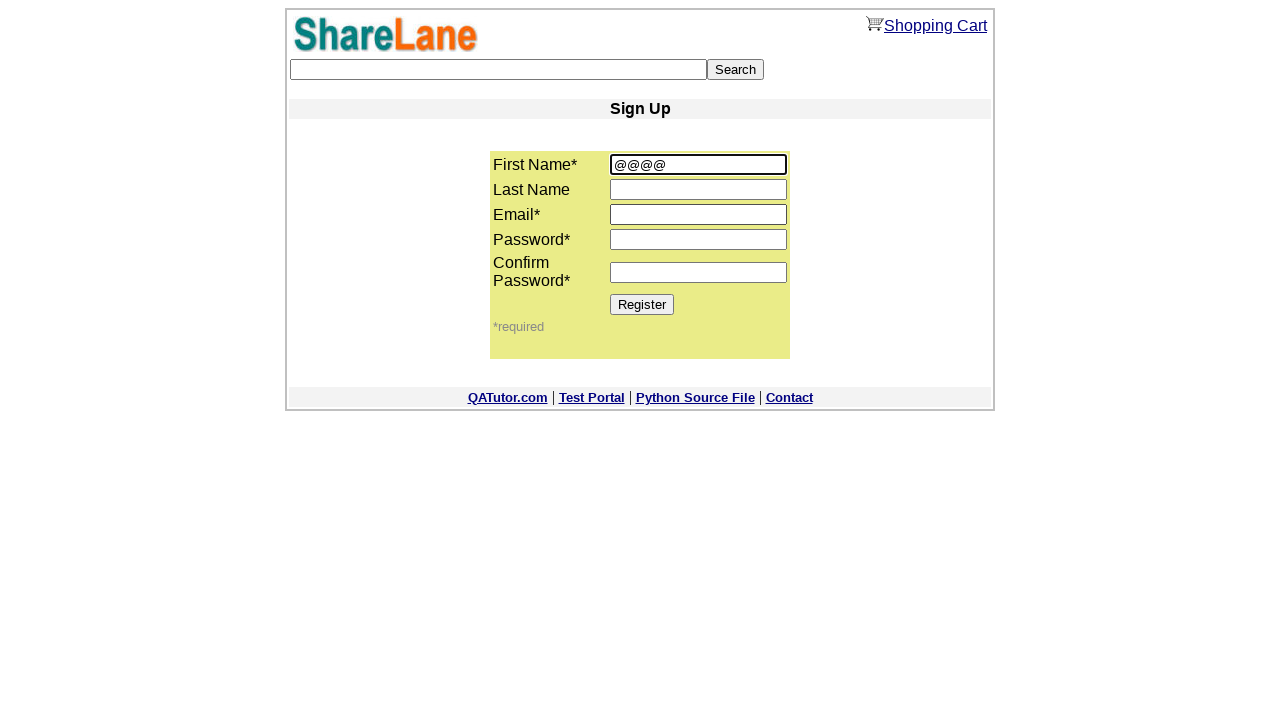

Filled last name field with 'Vovin' on input[name='last_name']
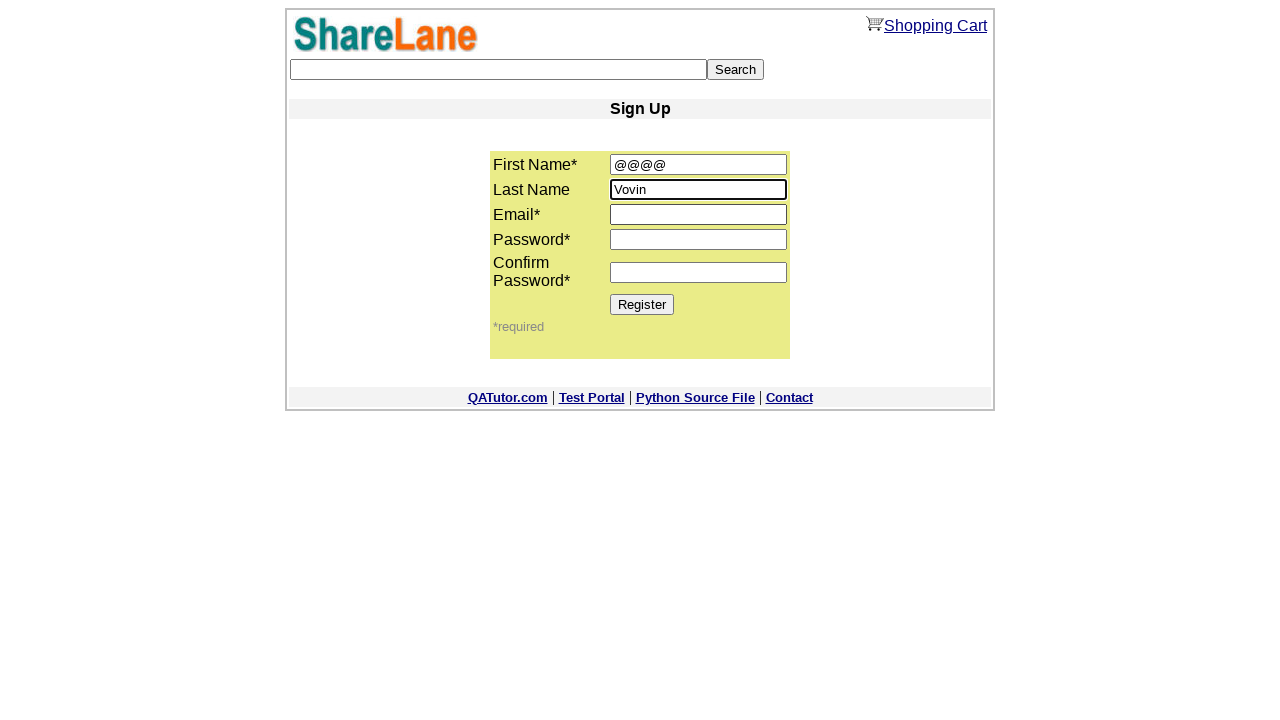

Filled email field with 'testuser901@mail.com' on input[name='email']
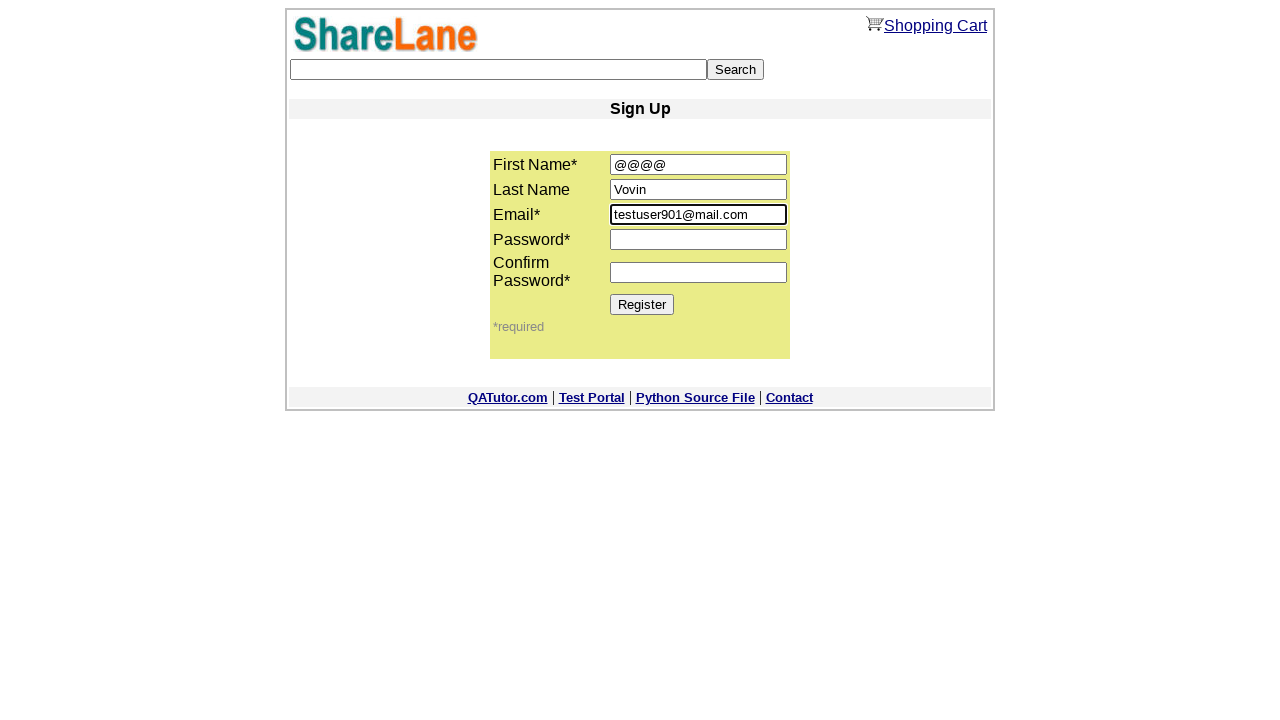

Filled password field with '12345' on input[name='password1']
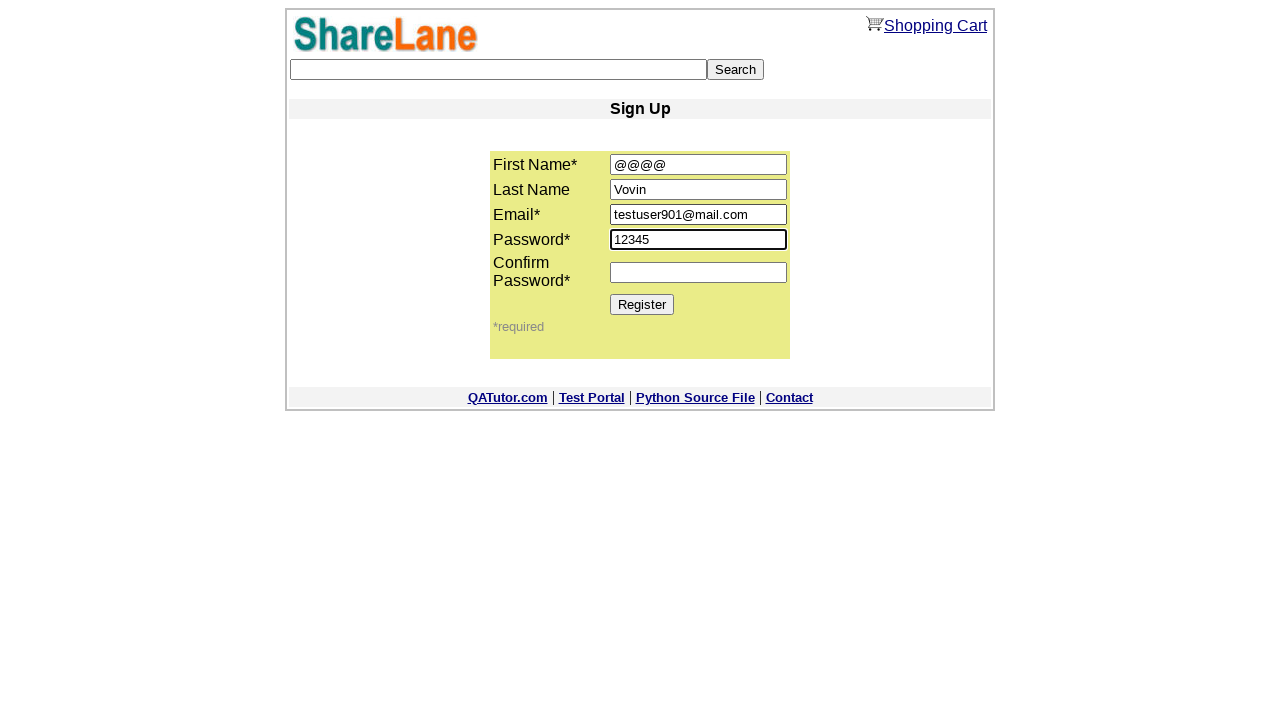

Filled password confirmation field with '12345' on input[name='password2']
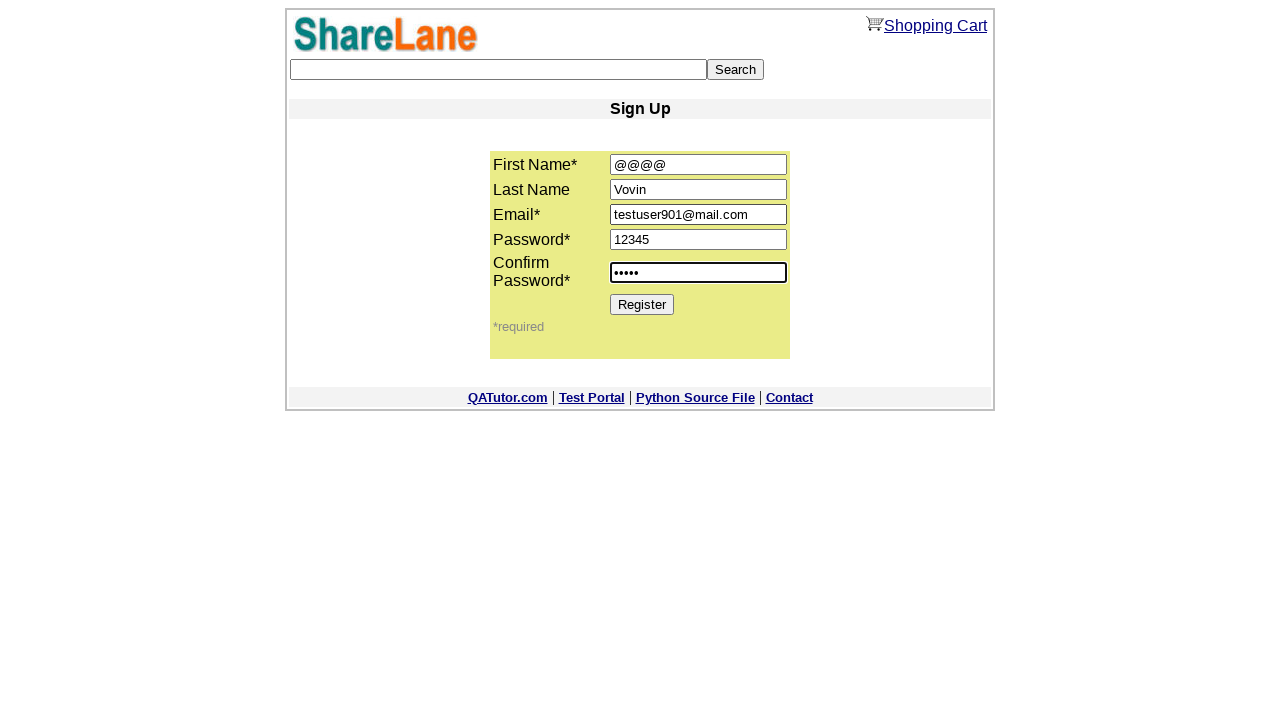

Clicked Register button to submit form with invalid first name at (642, 304) on input[value='Register']
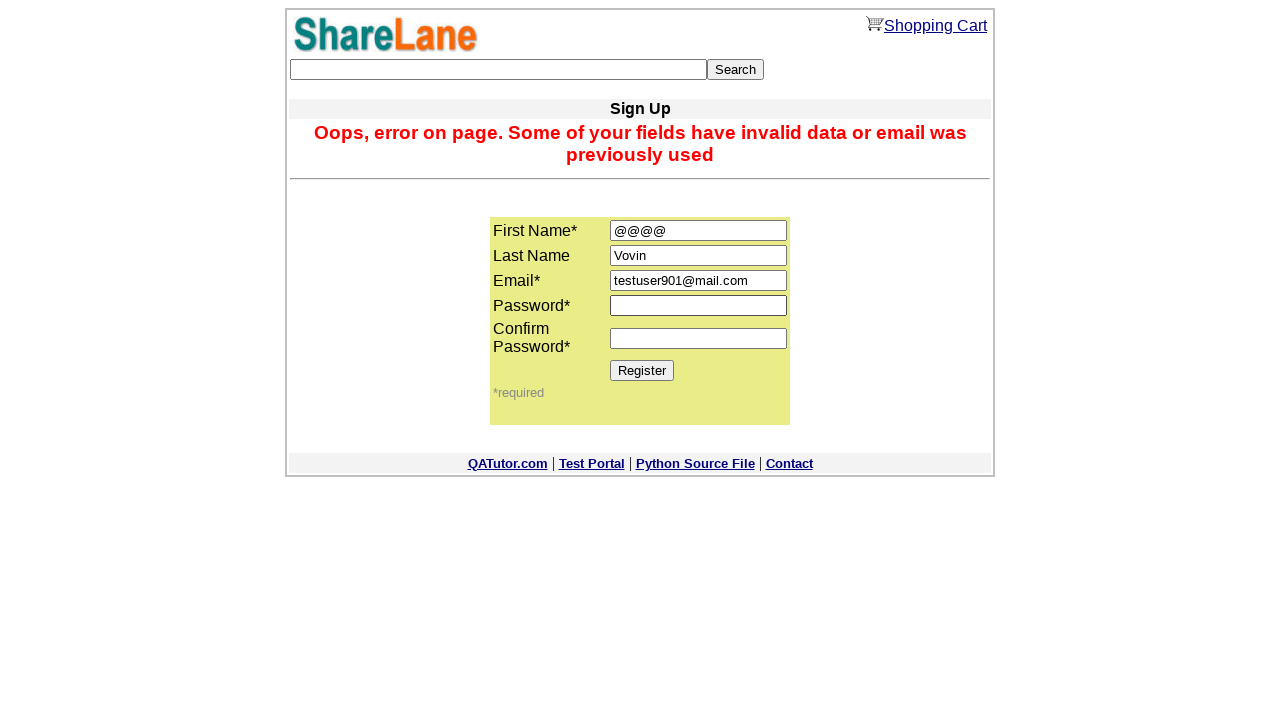

Error message displayed for invalid first name with special characters
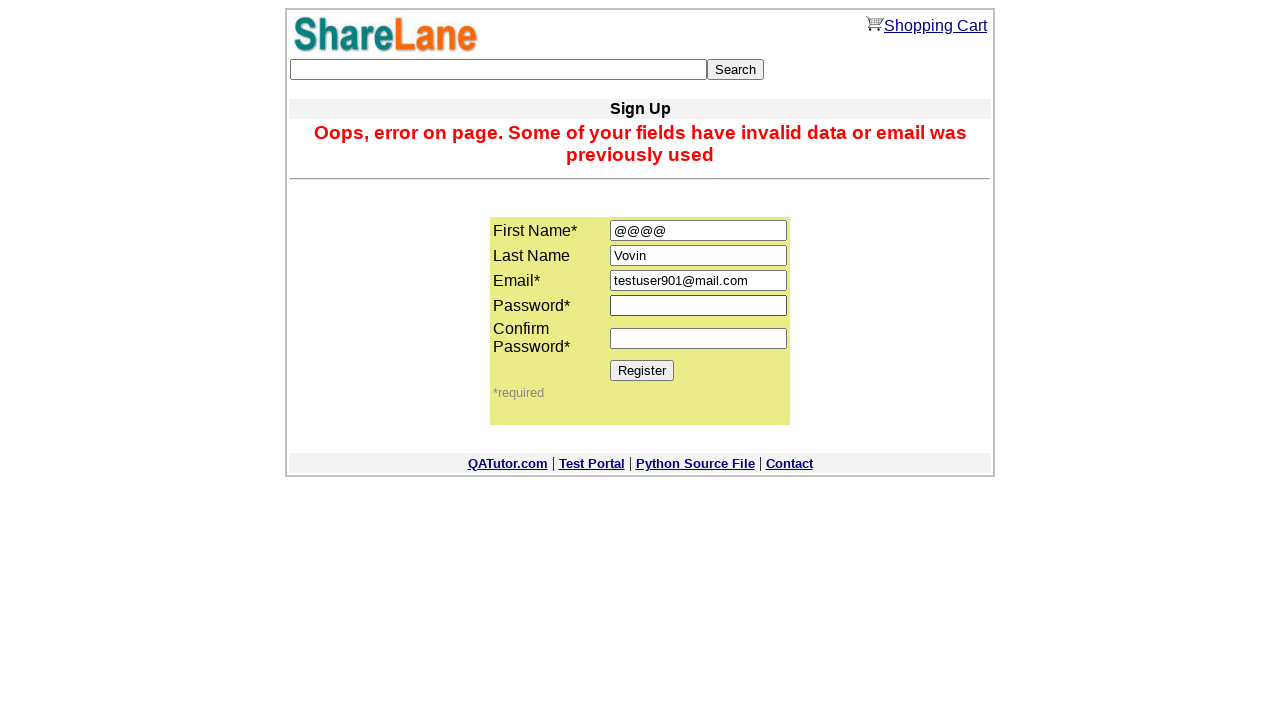

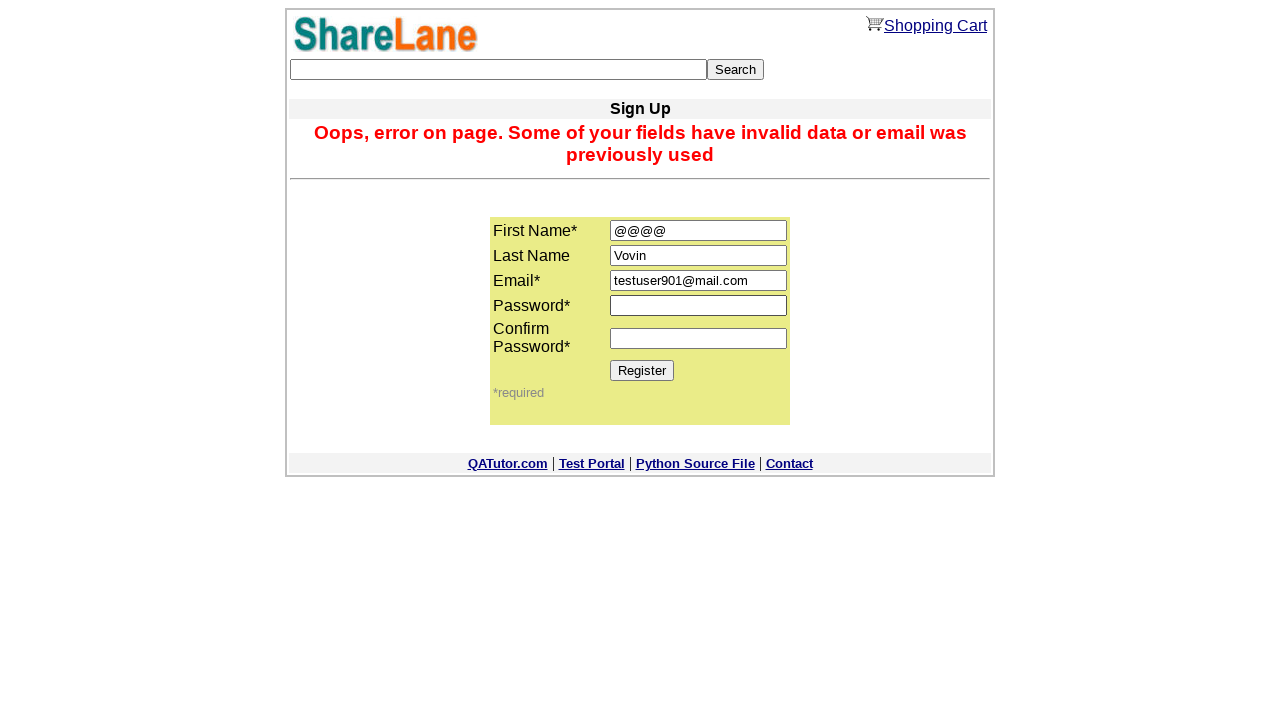